Tests color picker by setting a red color value

Starting URL: https://bonigarcia.dev/selenium-webdriver-java/web-form.html

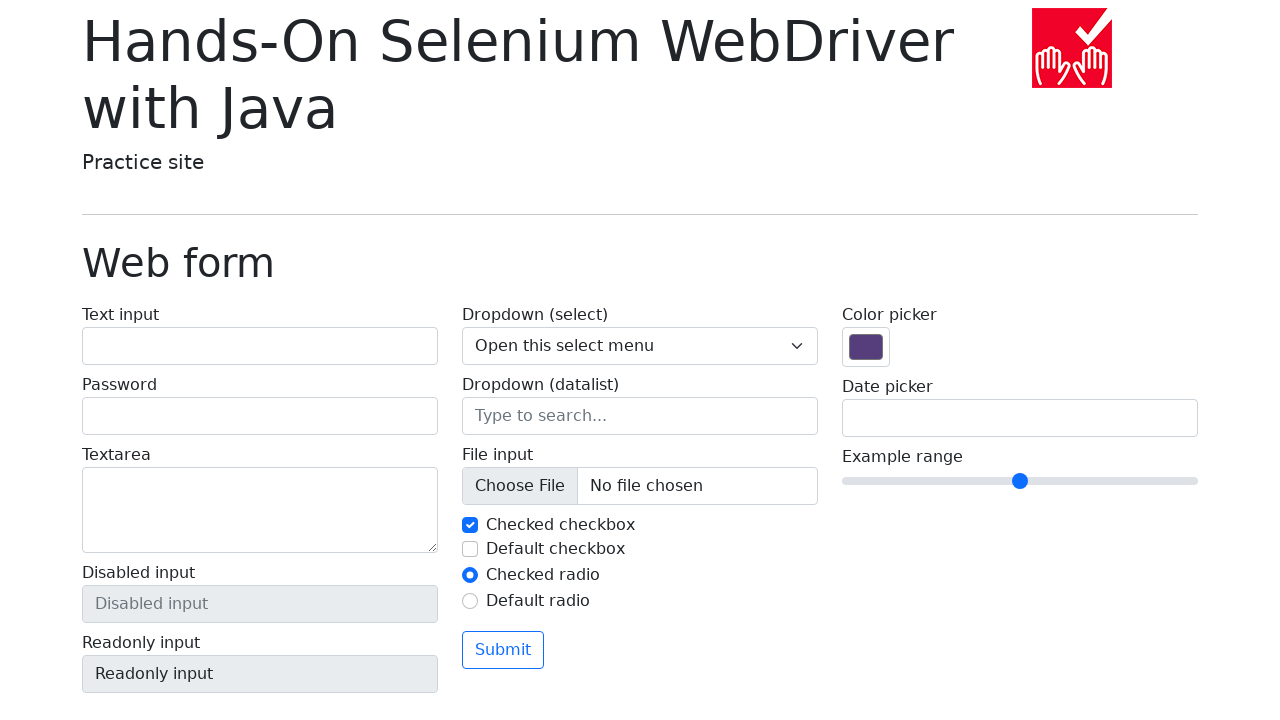

Set color picker value to red (#ff0000) using JavaScript
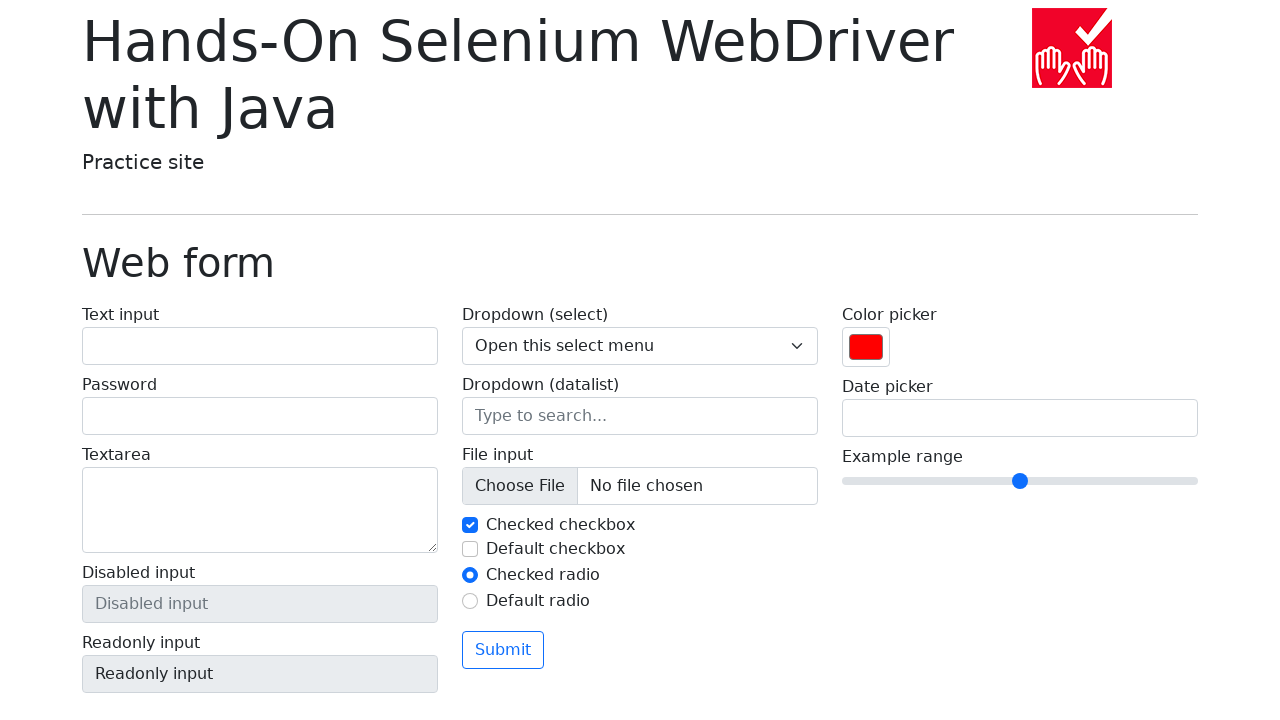

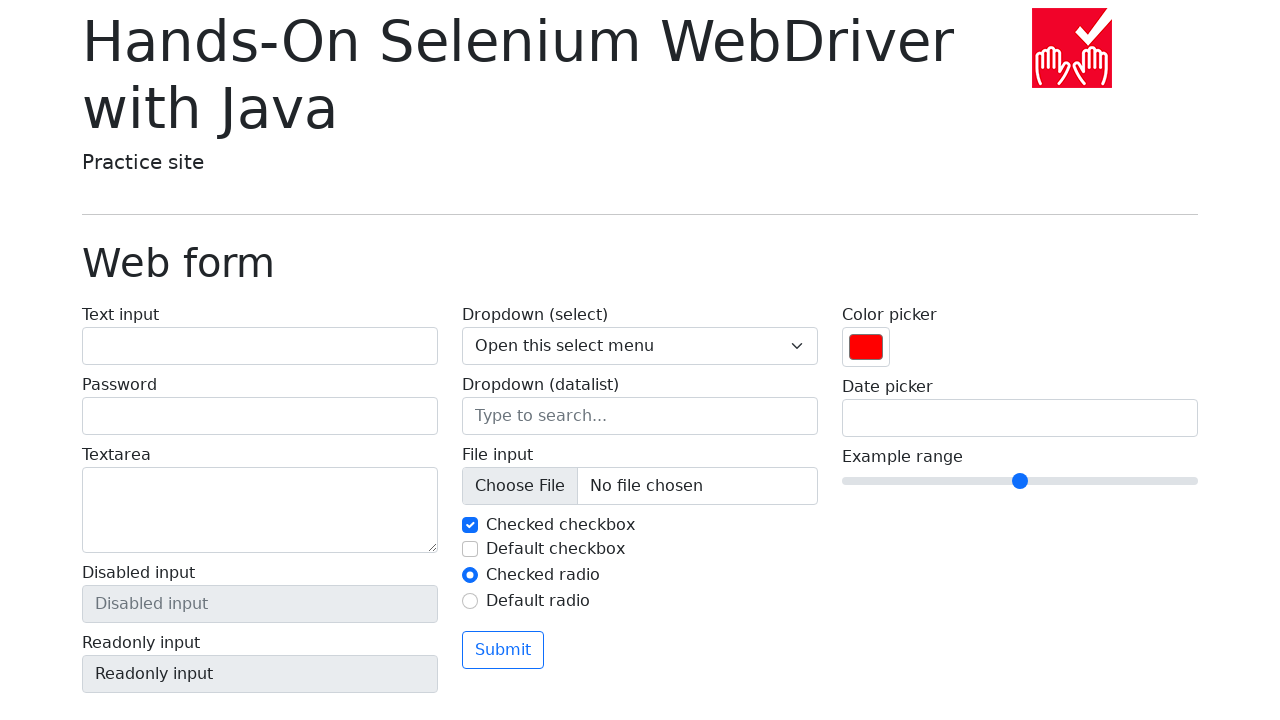